Tests JavaScript prompt handling within an iframe by navigating to a W3Schools tryit page, switching to the iframe, clicking a button to trigger a prompt, entering text, and accepting the prompt.

Starting URL: https://www.w3schools.com/js/tryit.asp?filename=tryjs_prompt

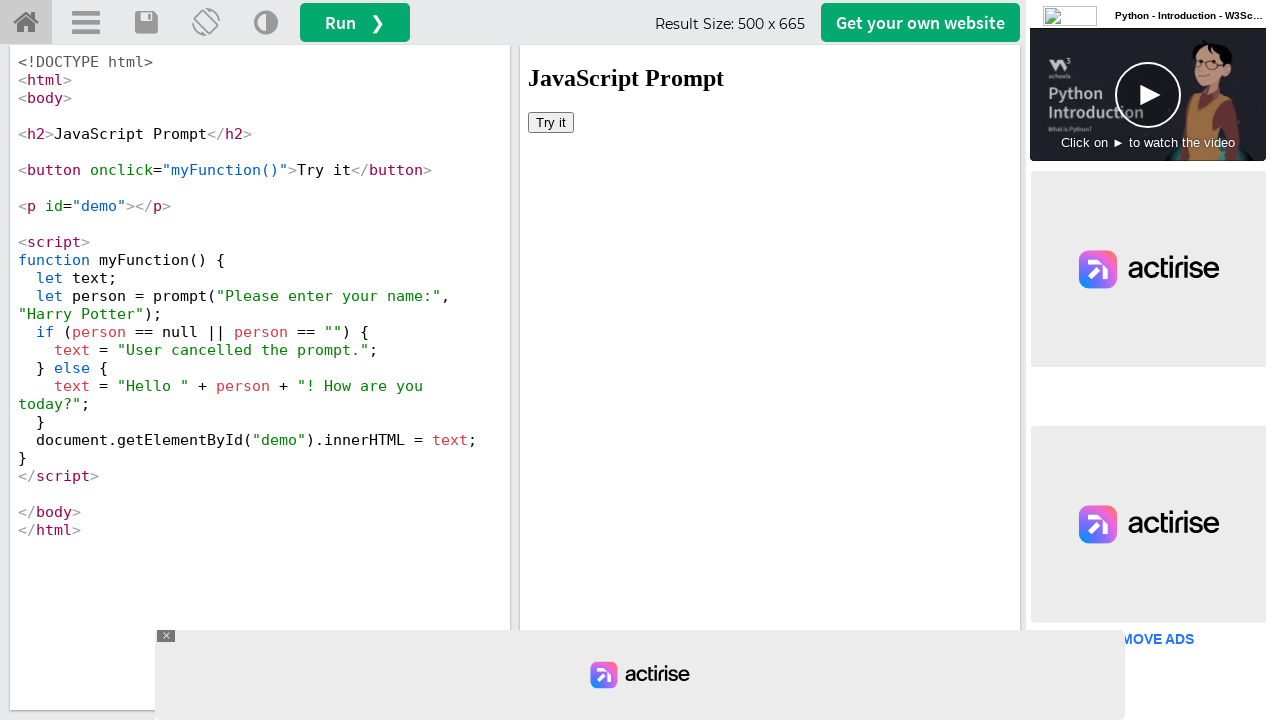

Located iframe with selector #iframeResult
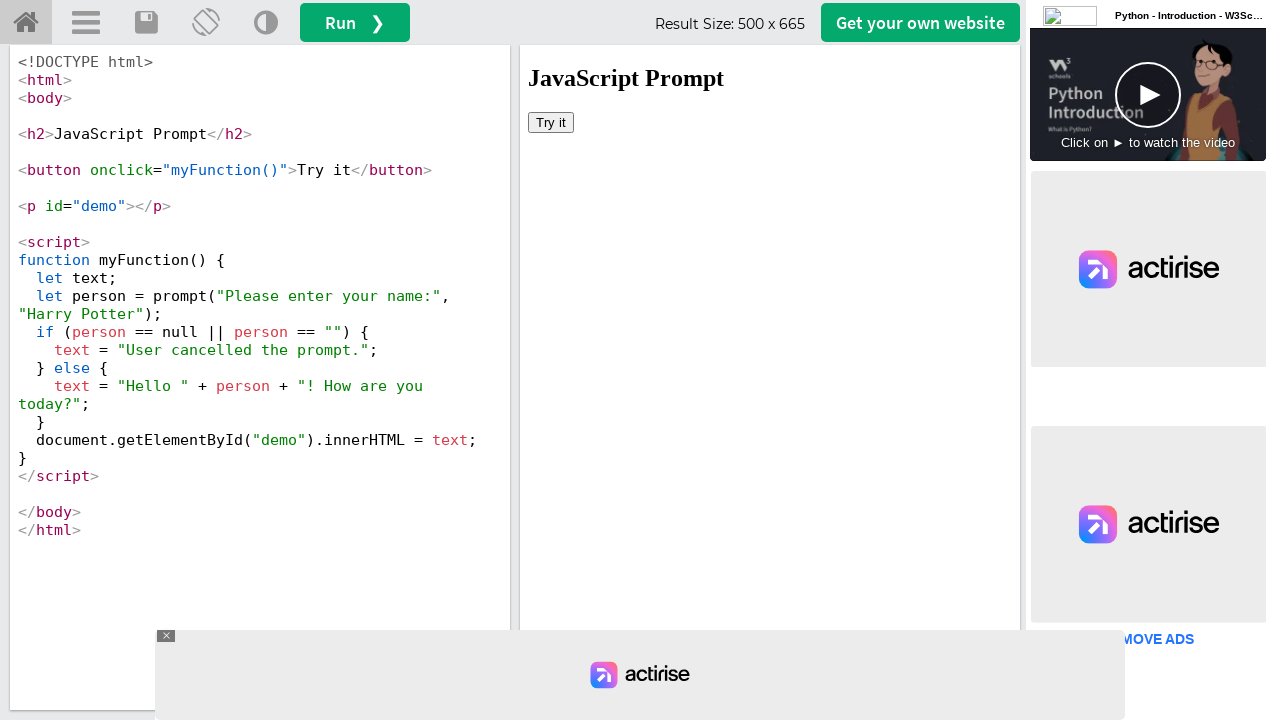

Clicked 'Try it' button inside iframe at (551, 122) on #iframeResult >> internal:control=enter-frame >> xpath=//button[text()='Try it']
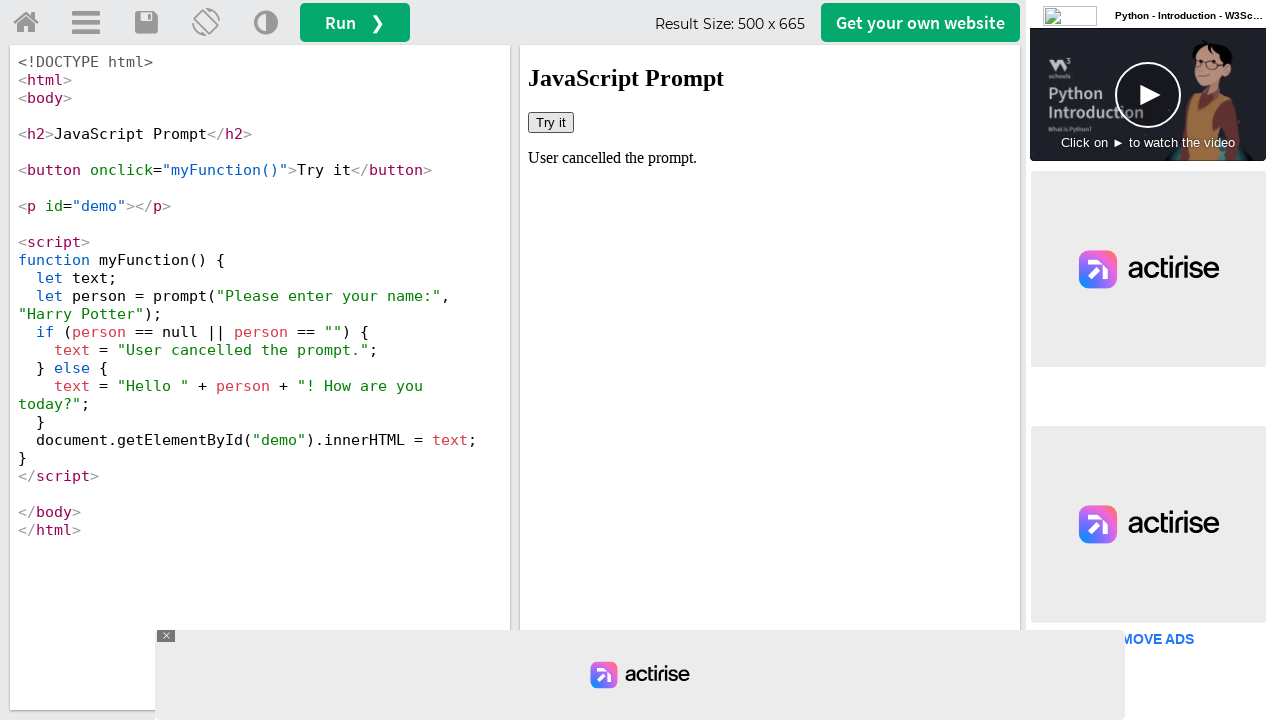

Registered dialog event handler to accept prompts with text 'Maria Thompson'
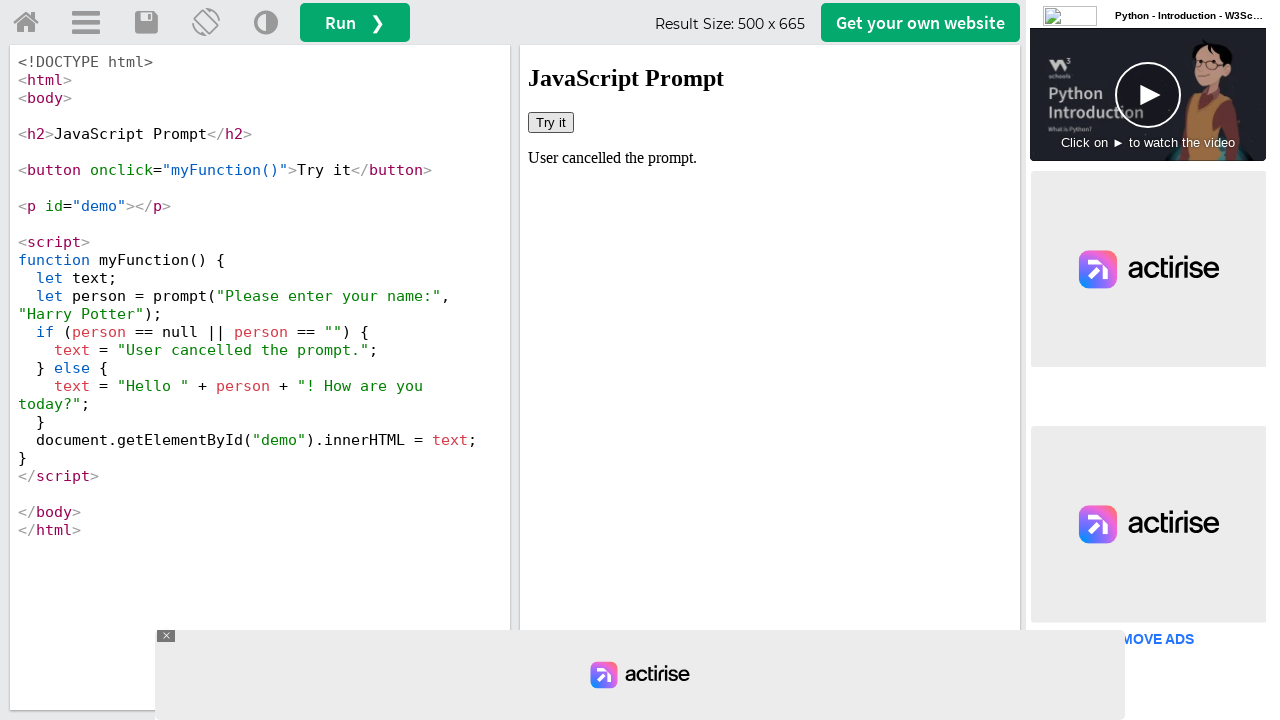

Waited 2 seconds for dialog processing
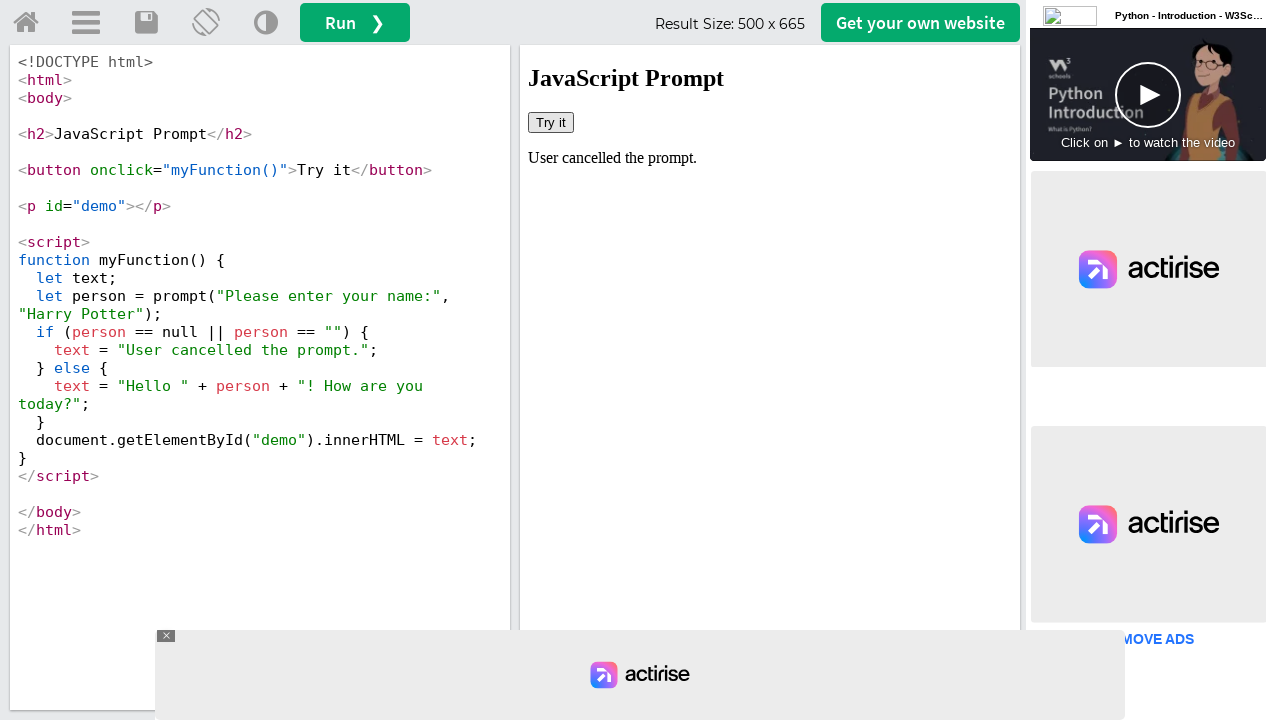

Retrieved page title to verify page is still accessible
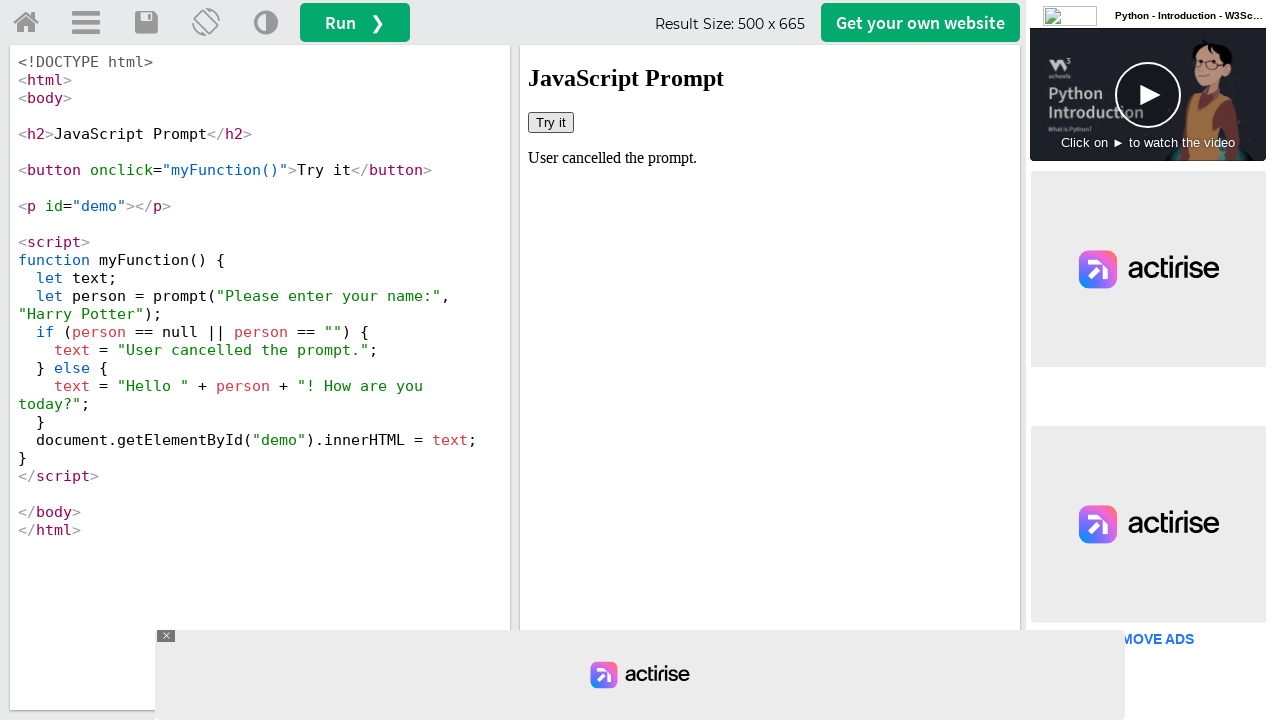

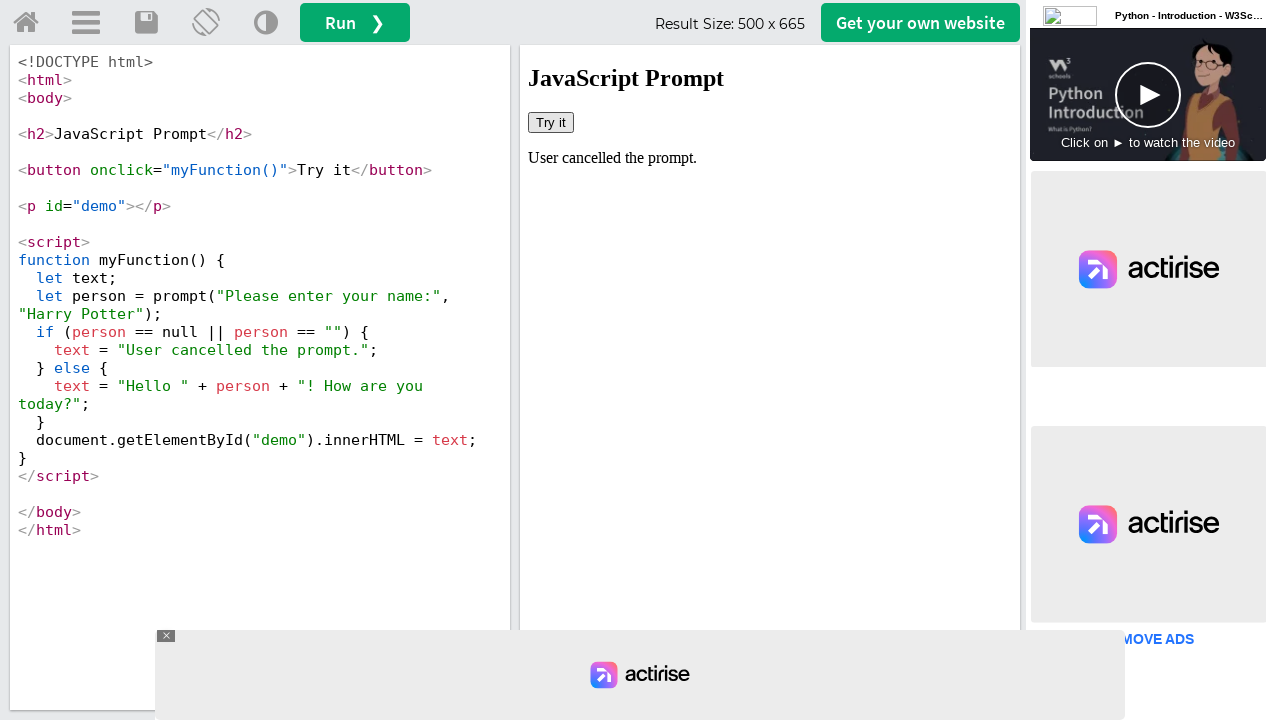